Tests the sorting functionality of a vegetable/fruit table by clicking on the column header and verifying that the items are sorted alphabetically

Starting URL: https://rahulshettyacademy.com/seleniumPractise/#/offers

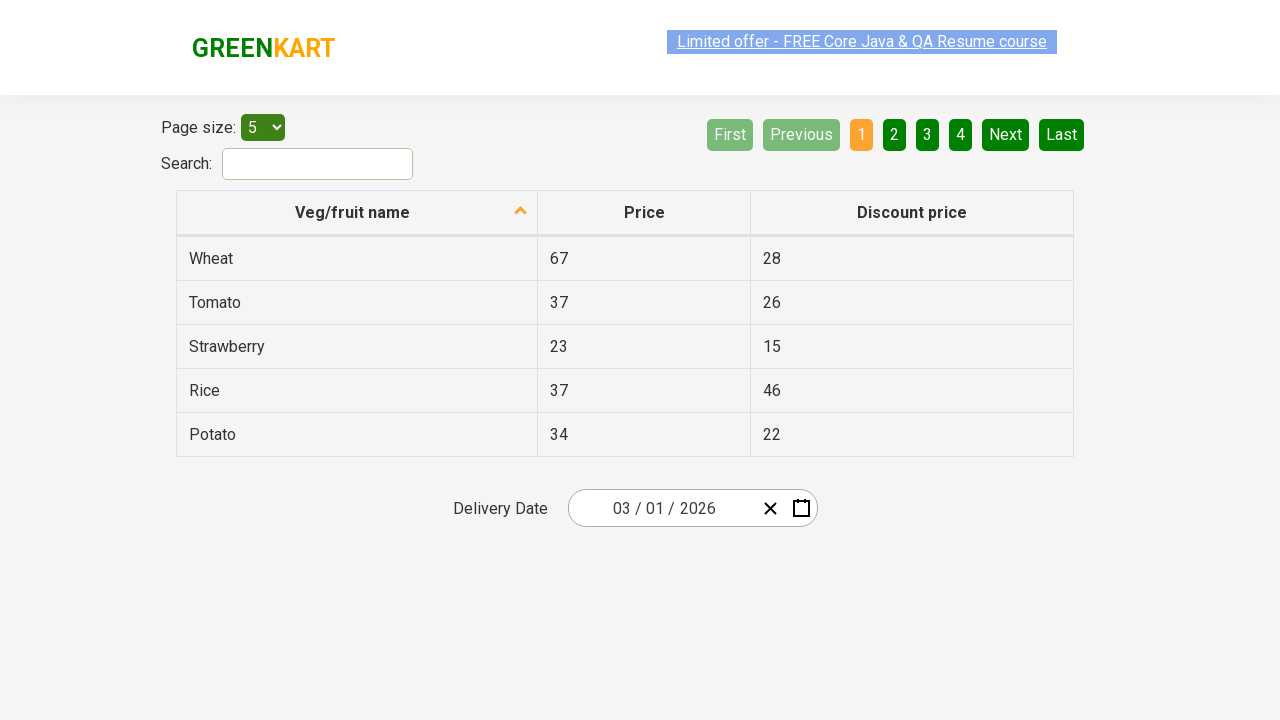

Clicked 'Veg/fruit name' column header to sort at (353, 212) on xpath=//span[normalize-space()='Veg/fruit name']
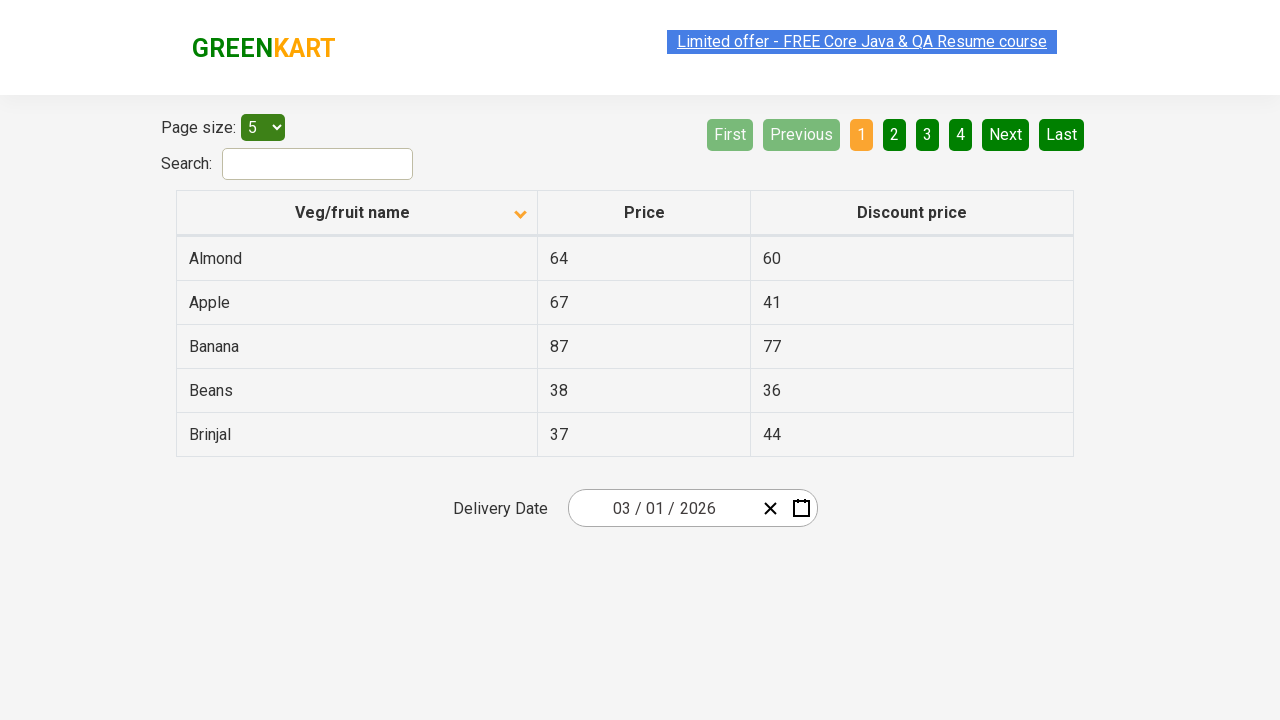

Table loaded and sorted
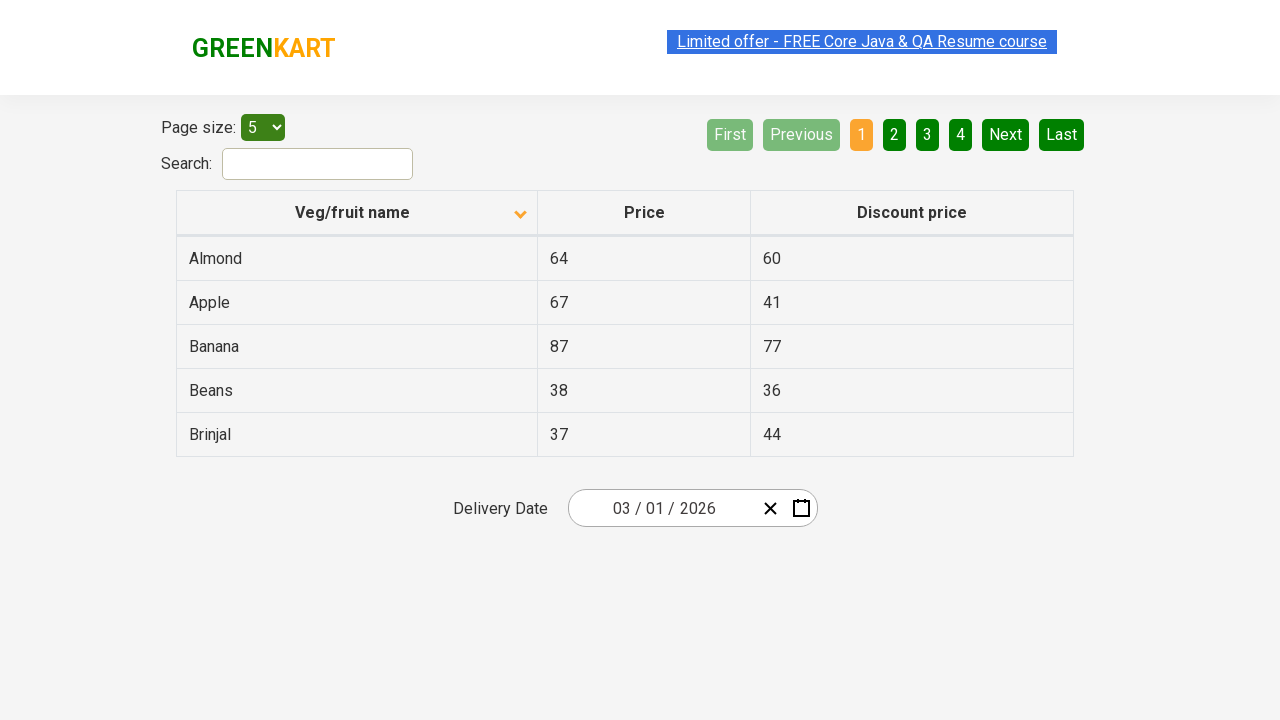

Retrieved all vegetable/fruit name elements from table
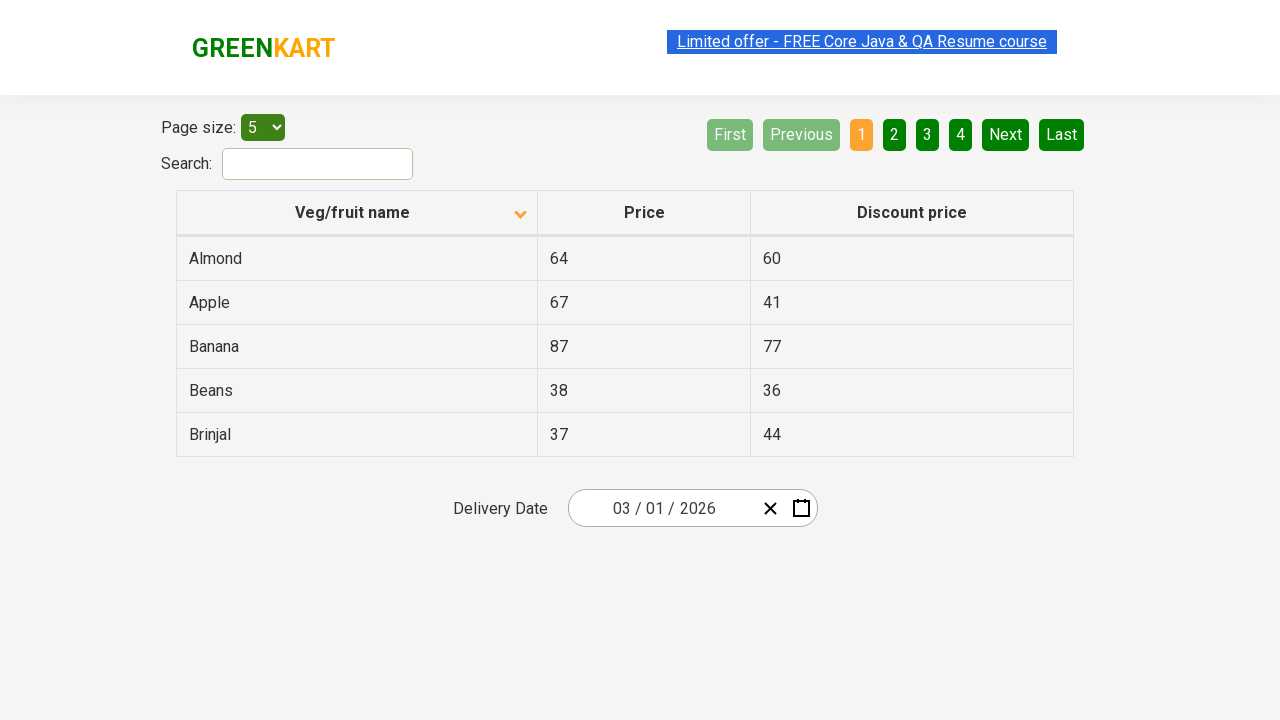

Extracted 5 vegetable/fruit names from table
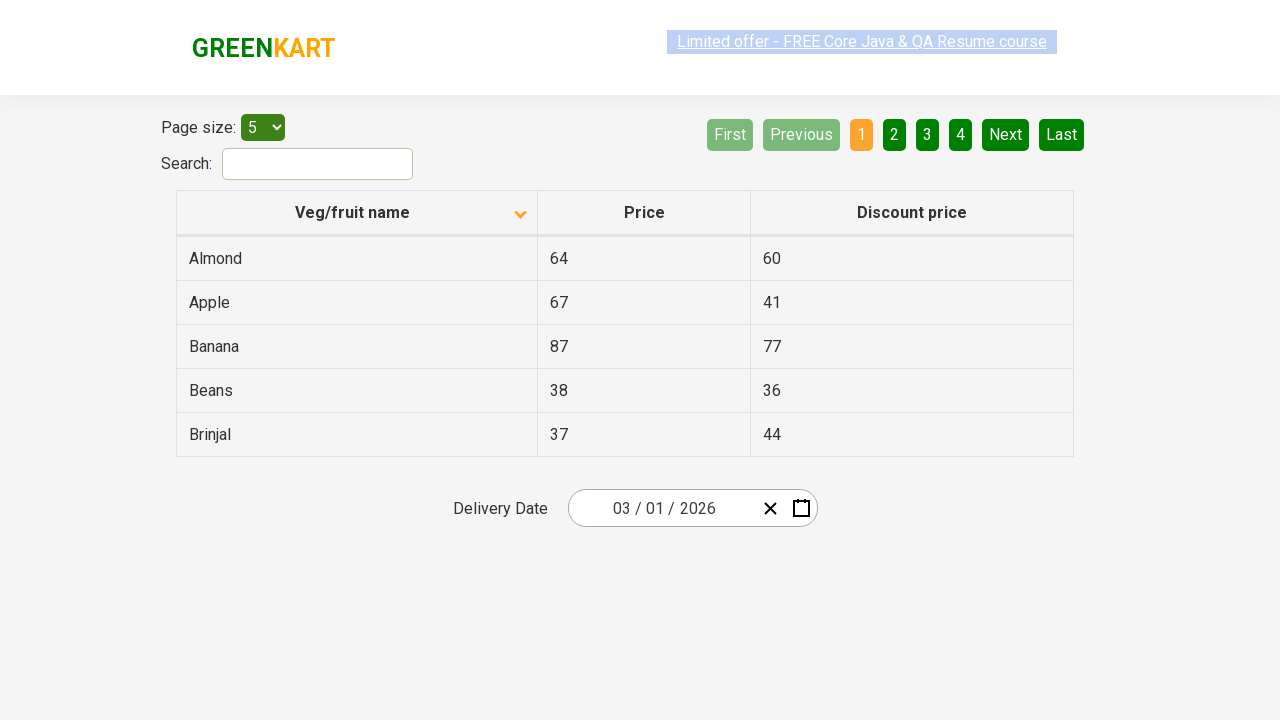

Created programmatically sorted copy of vegetable/fruit names
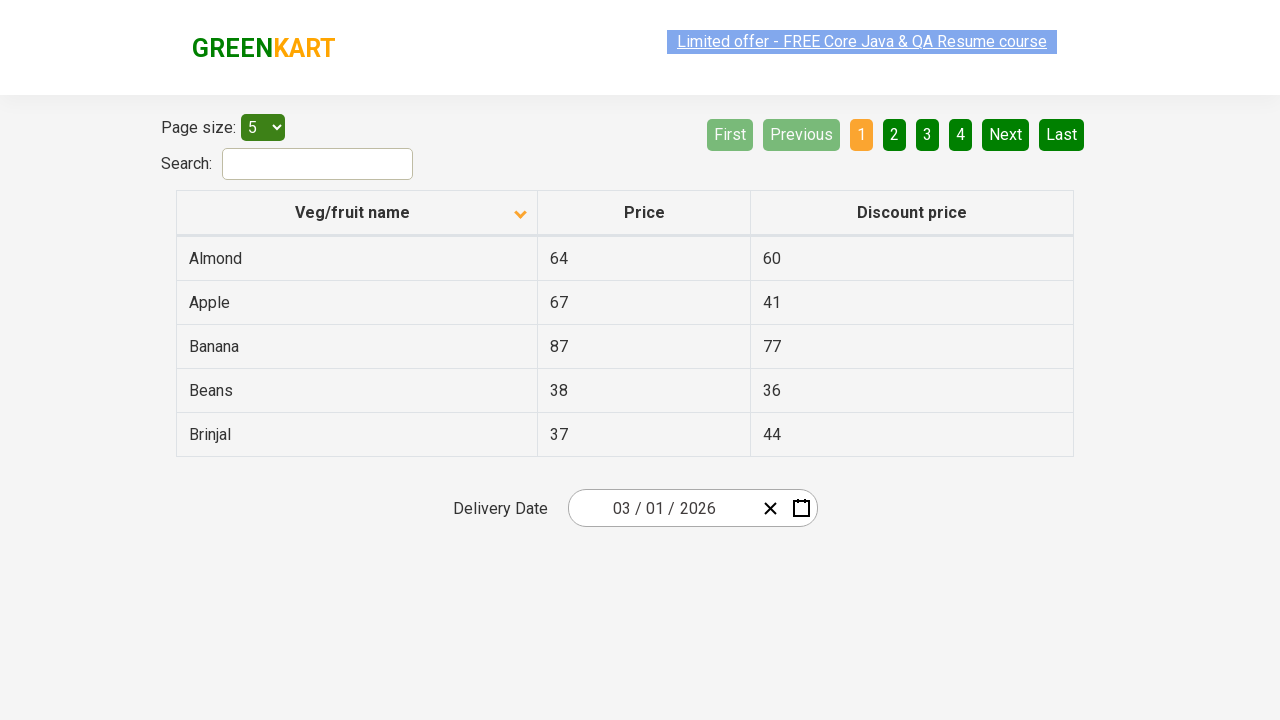

Verified that table sorting matches alphabetical order
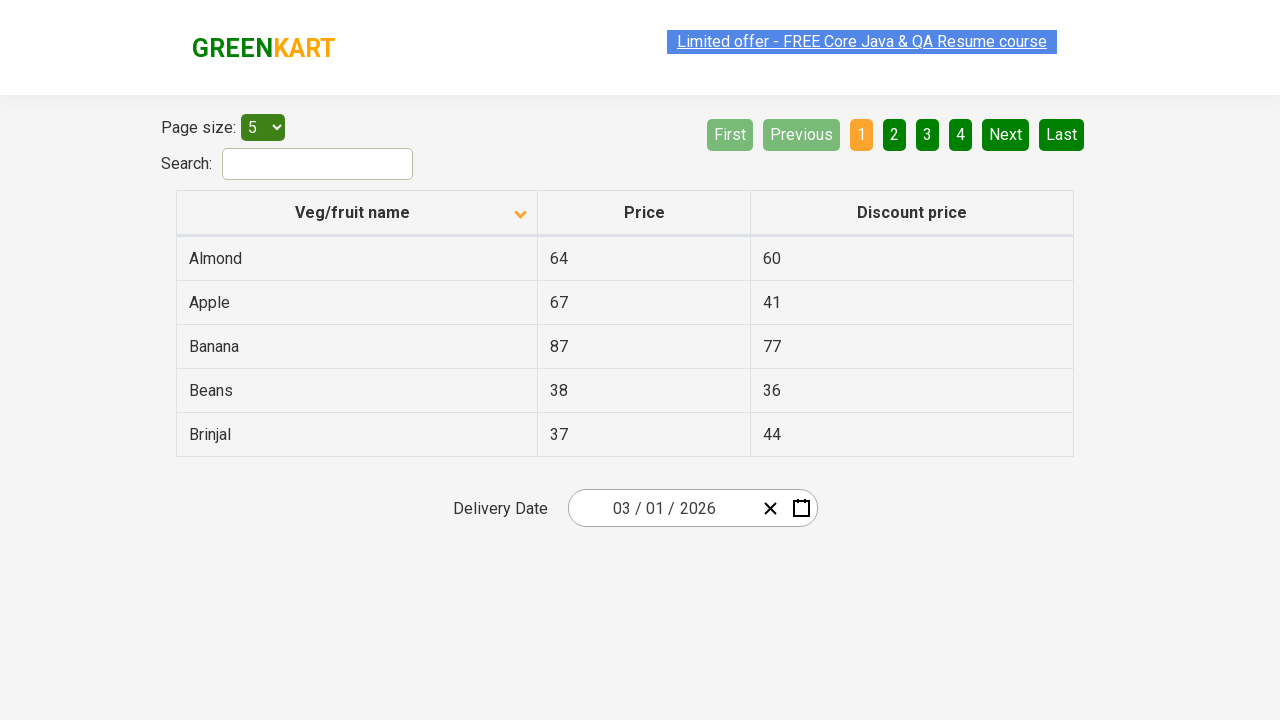

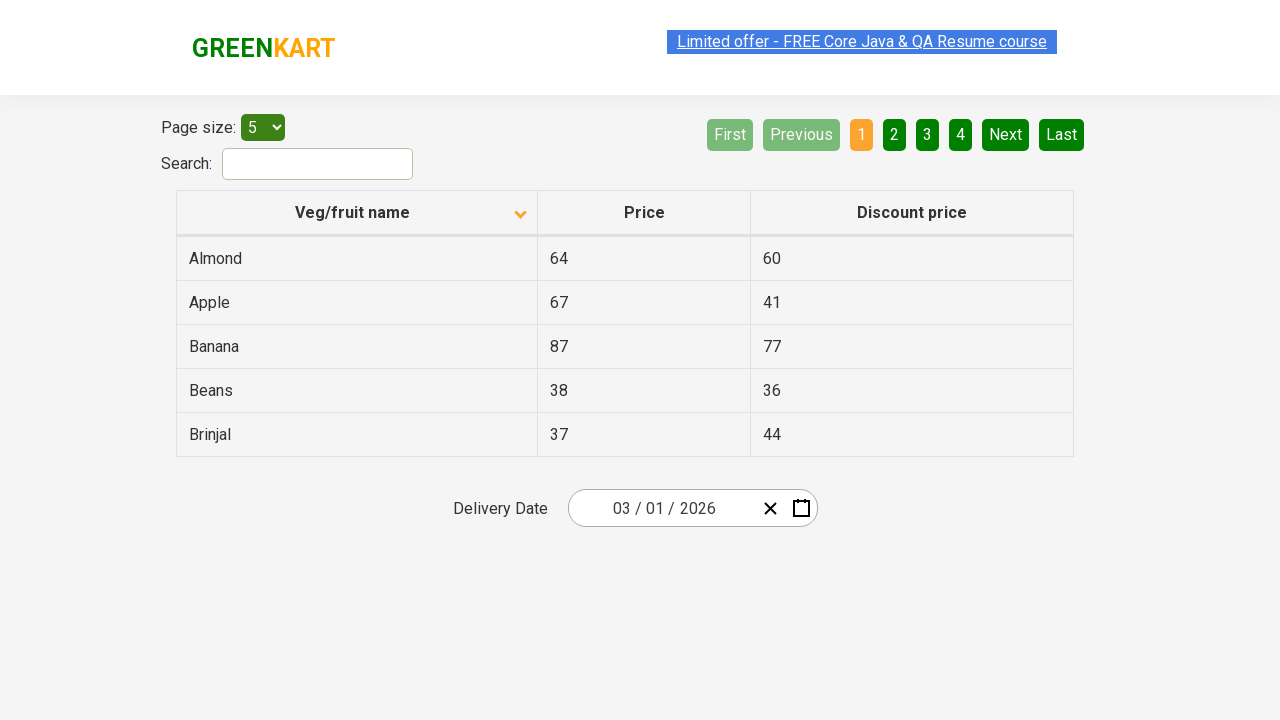